Tests the clear button functionality on an online calculator by pressing numpad 1 followed by the 'c' key to clear

Starting URL: https://www.online-calculator.com/full-screen-calculator/

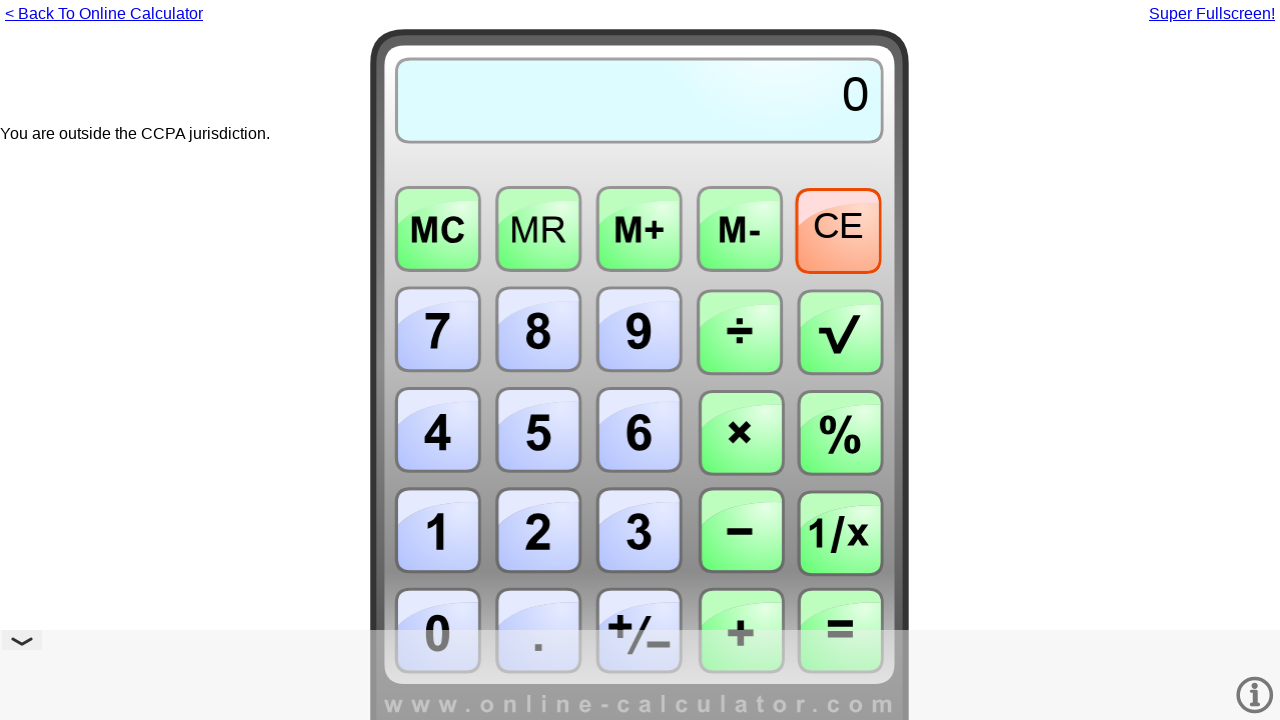

Pressed numpad 1 to enter numeric value on calculator
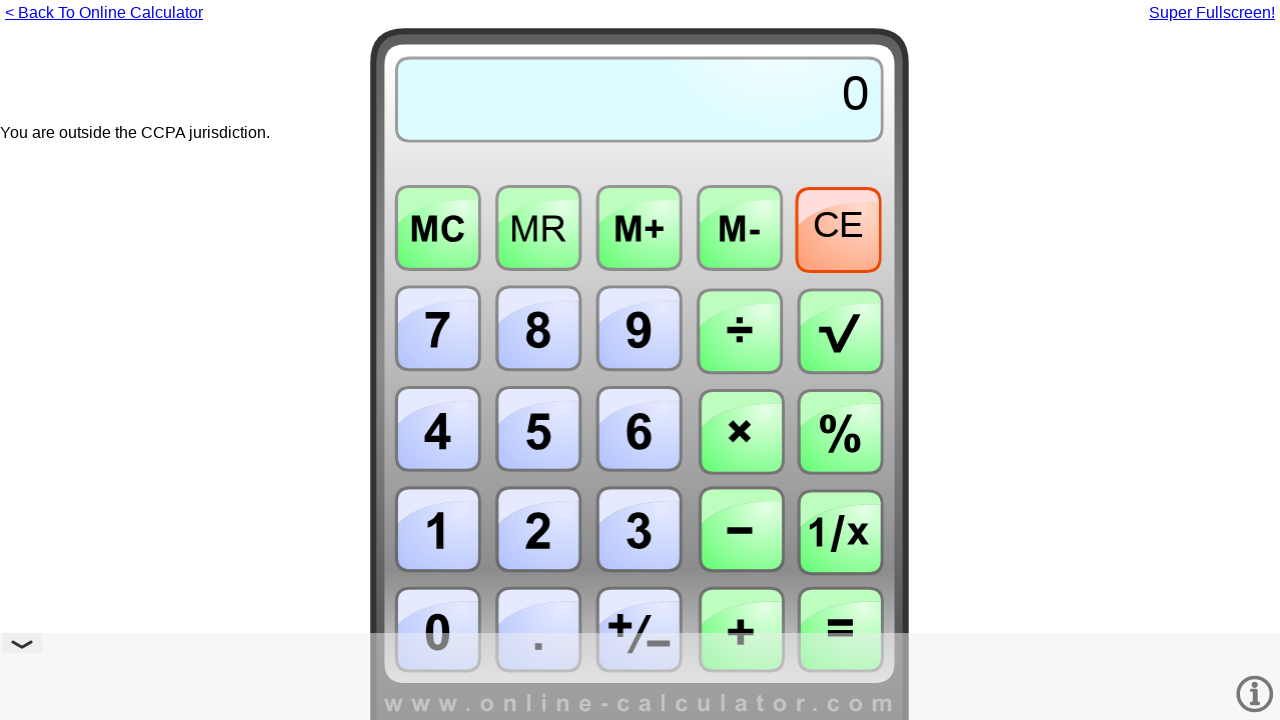

Pressed 'c' key to clear the calculator
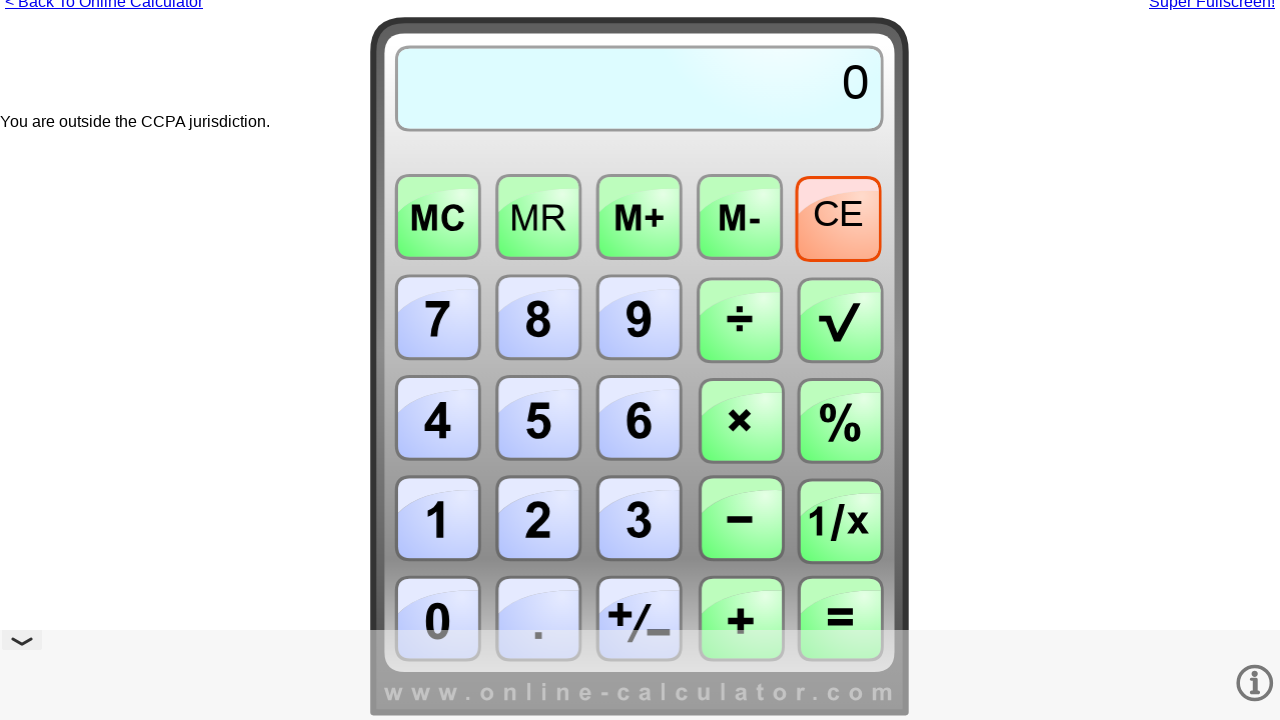

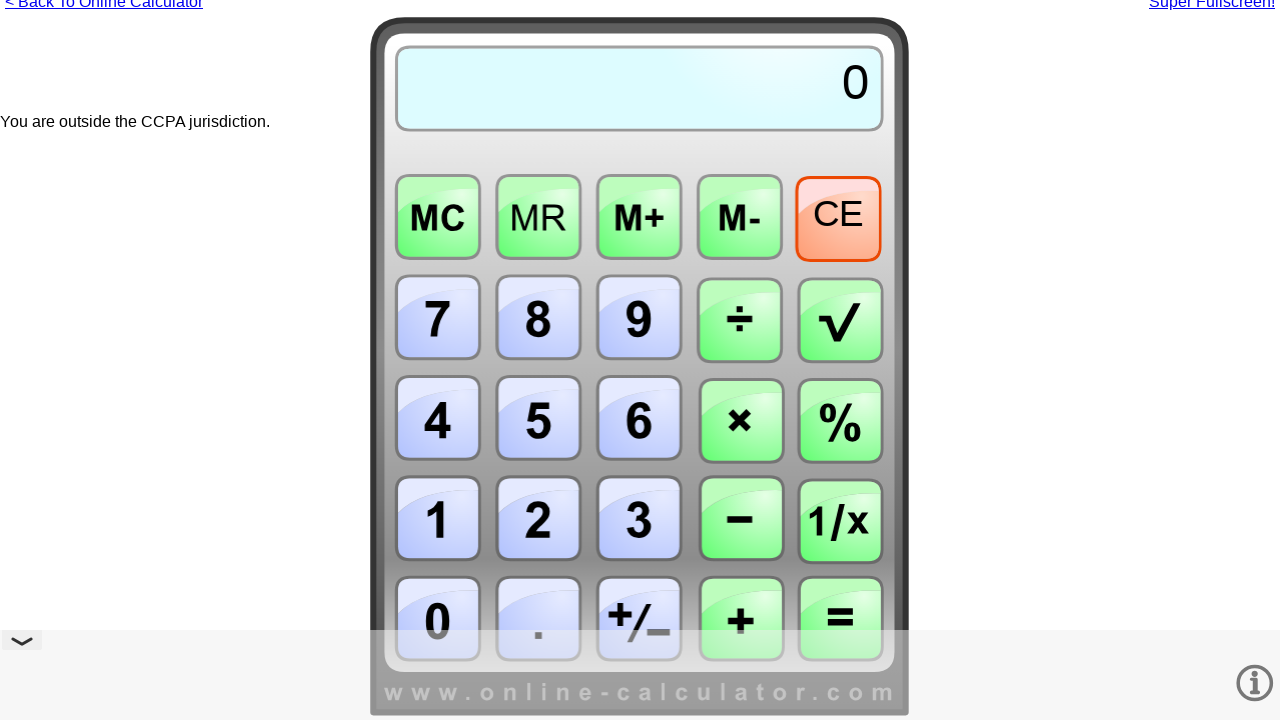